Tests file upload functionality by uploading a sample file

Starting URL: https://demoqa.com/upload-download

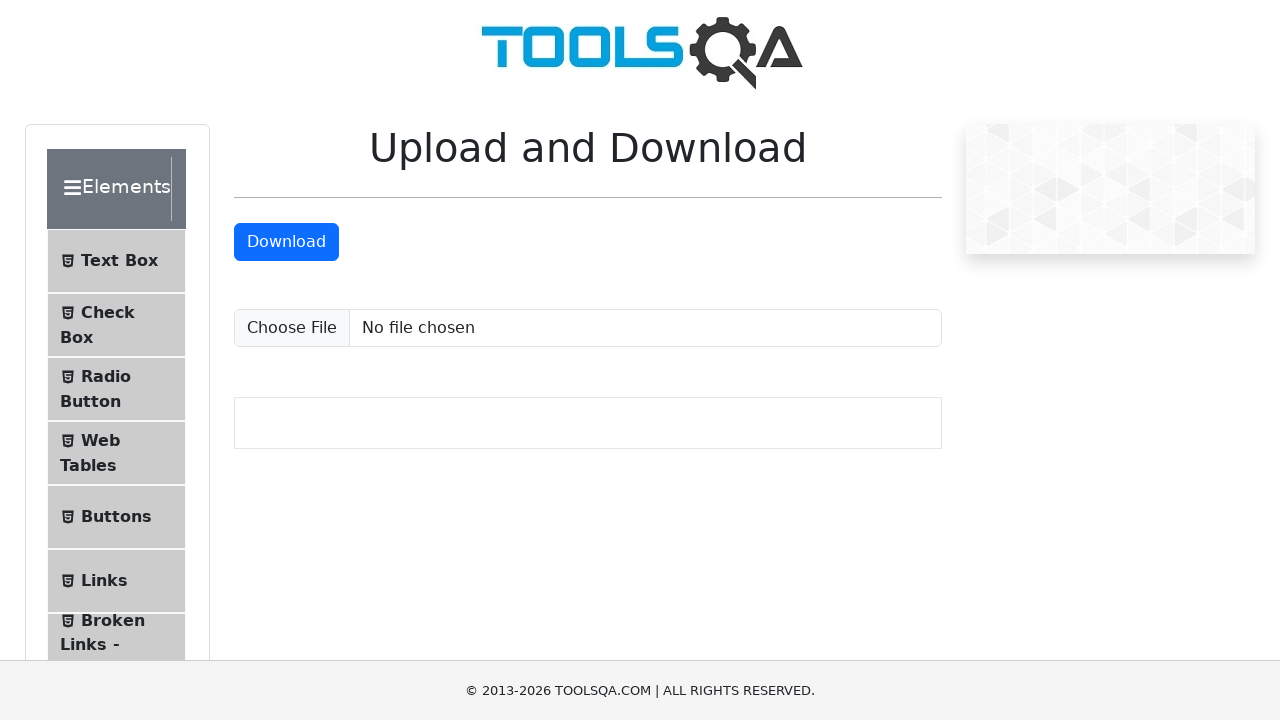

Created temporary test file with sample content
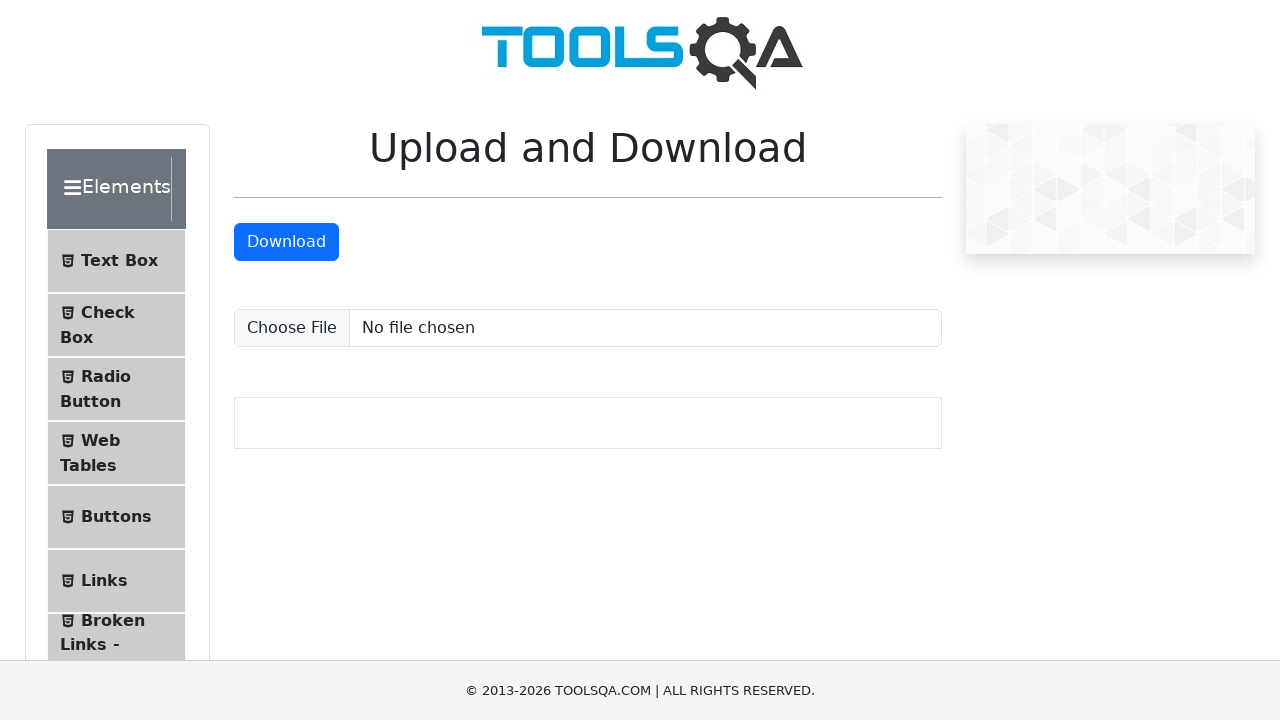

Uploaded temporary file to upload input field
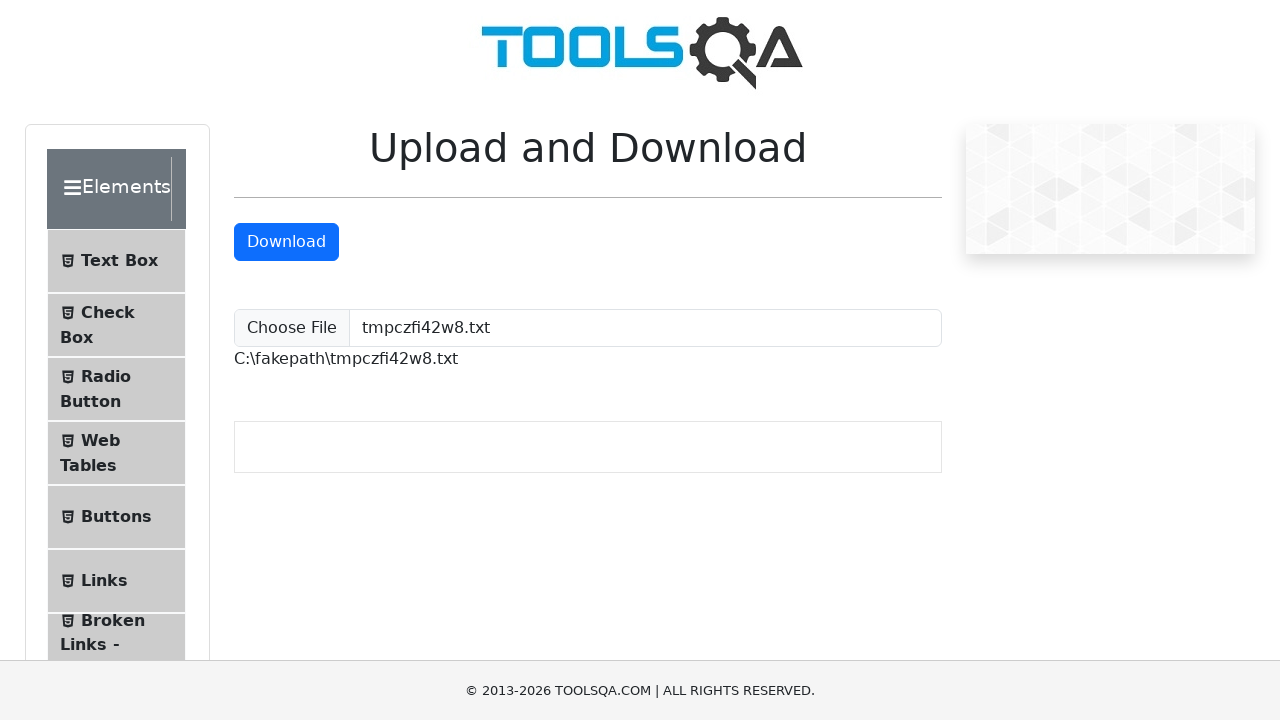

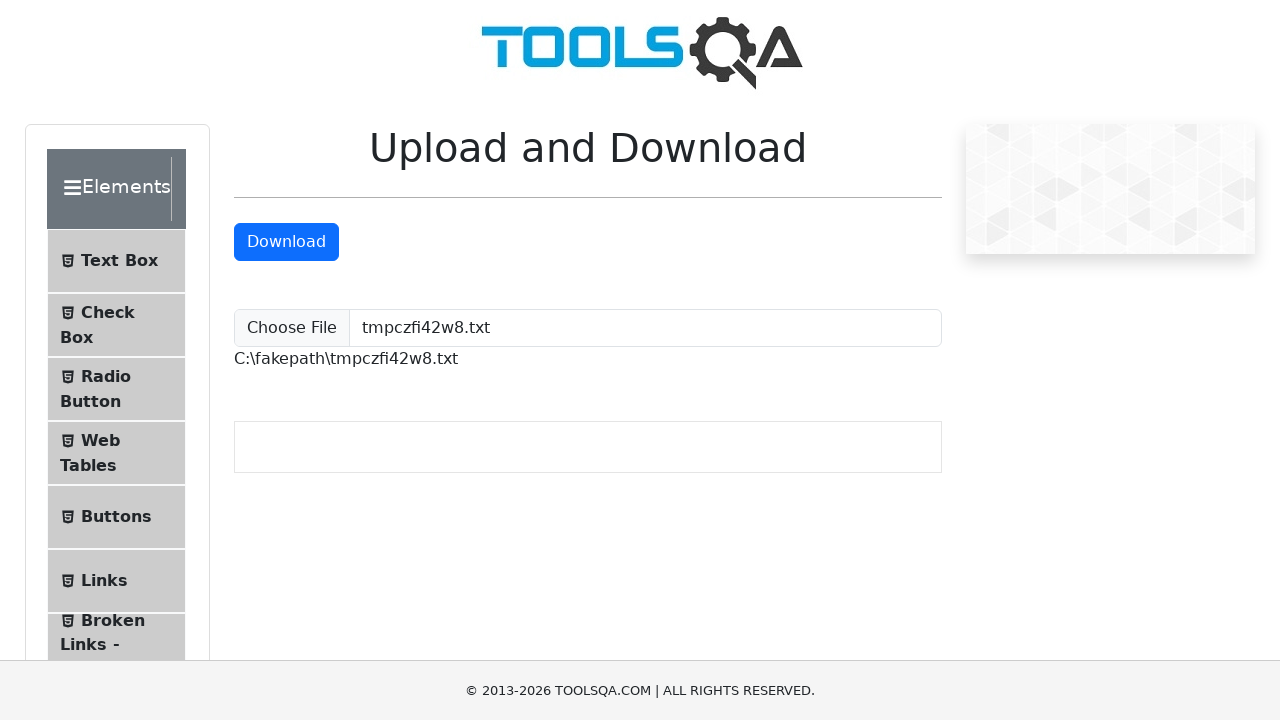